Tests the search functionality on testotomasyonu.com by searching for "phone" and verifying that at least one product is found in the search results.

Starting URL: https://www.testotomasyonu.com

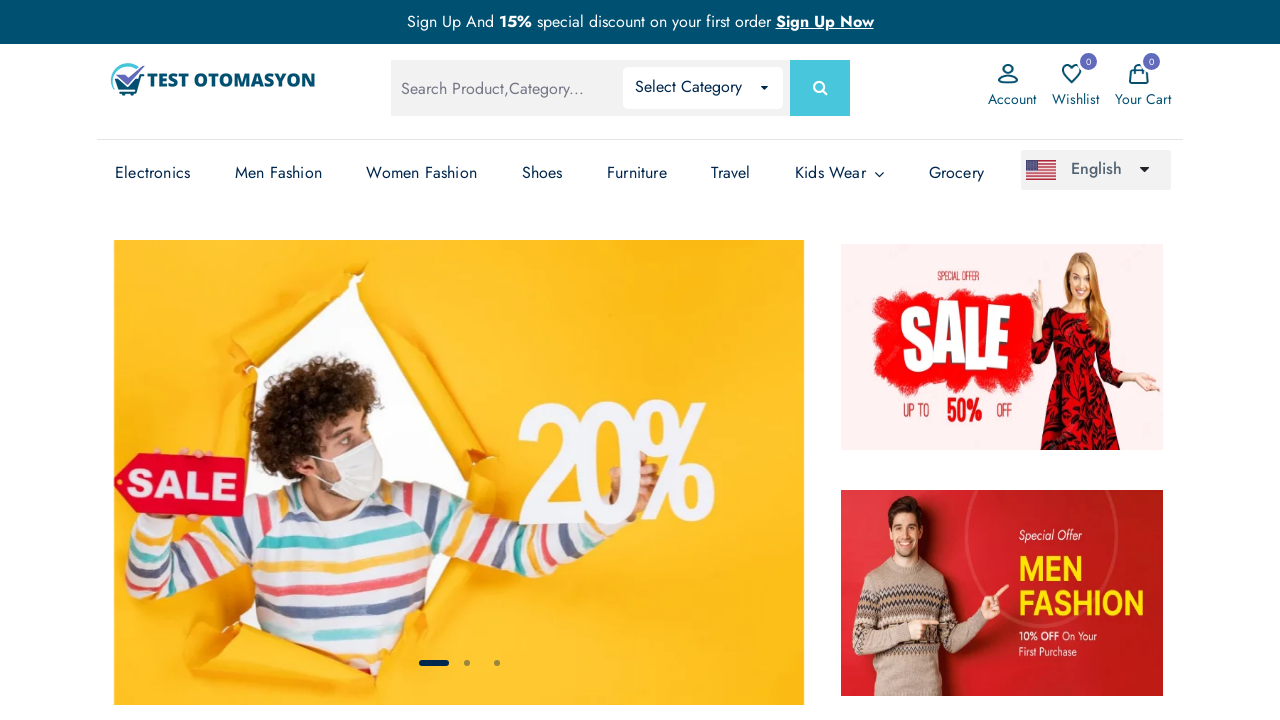

Filled search box with 'phone' on #global-search
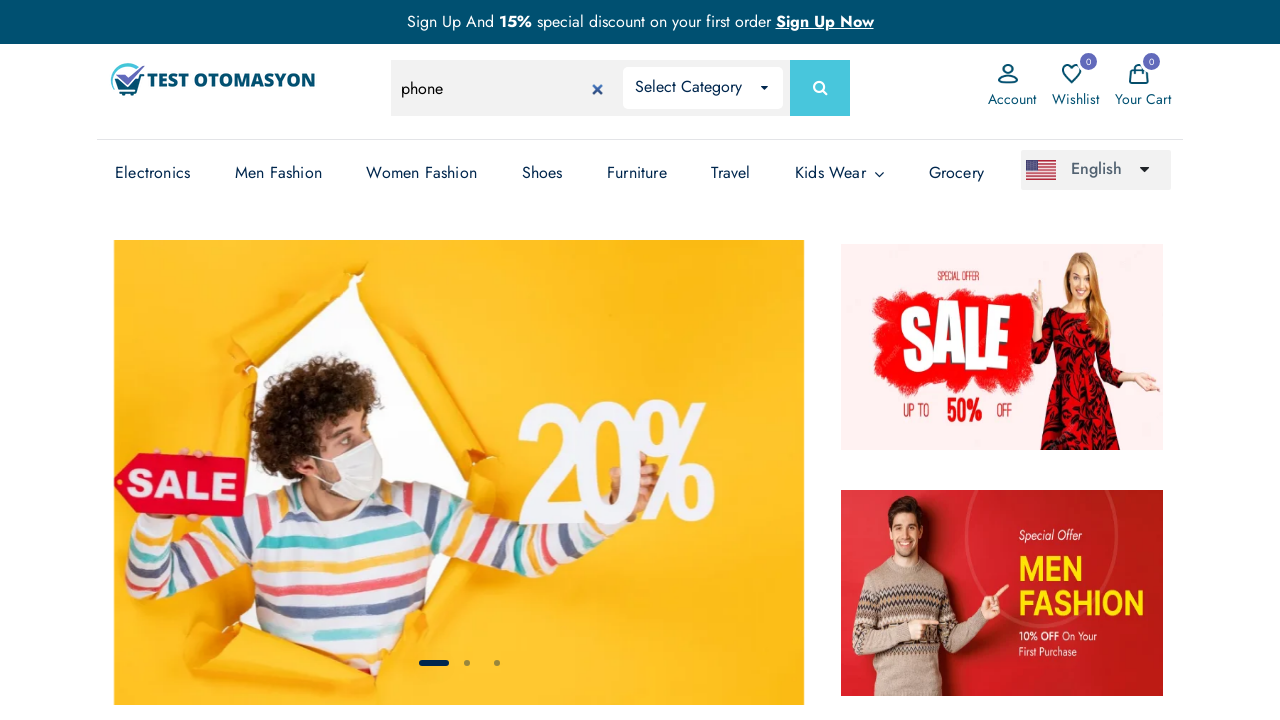

Pressed Enter to submit search on #global-search
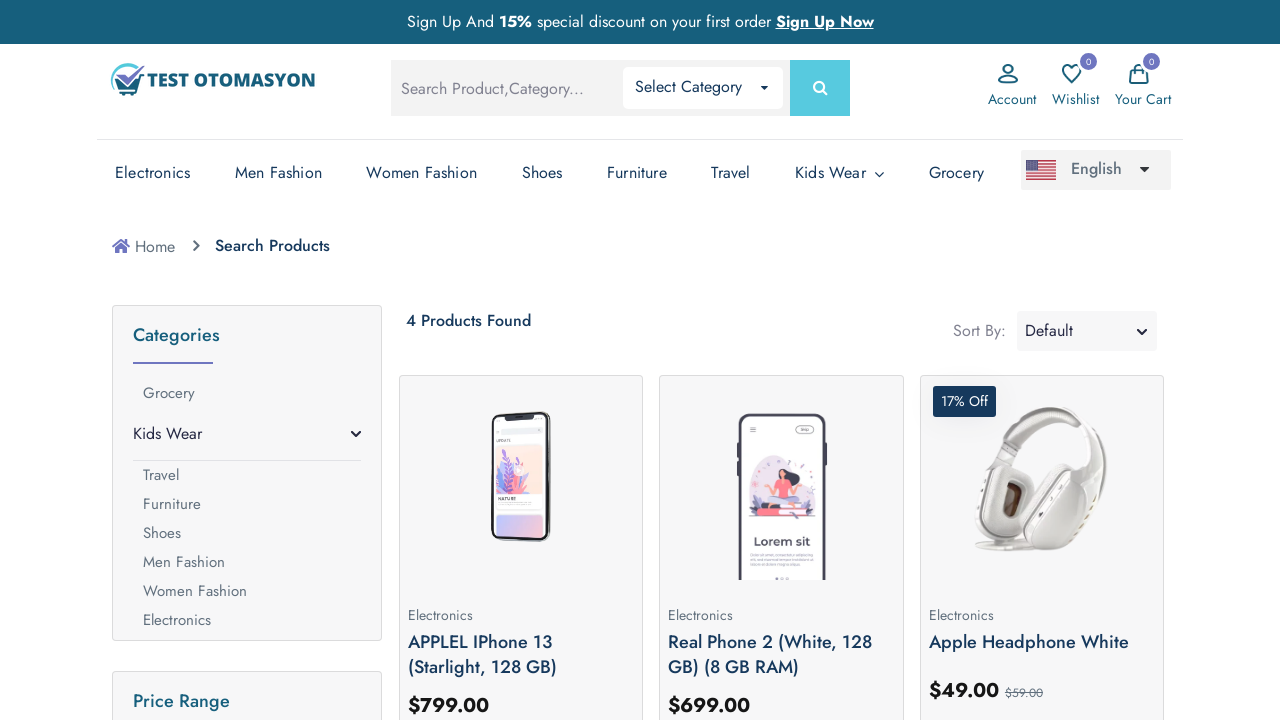

Search results loaded - product count displayed
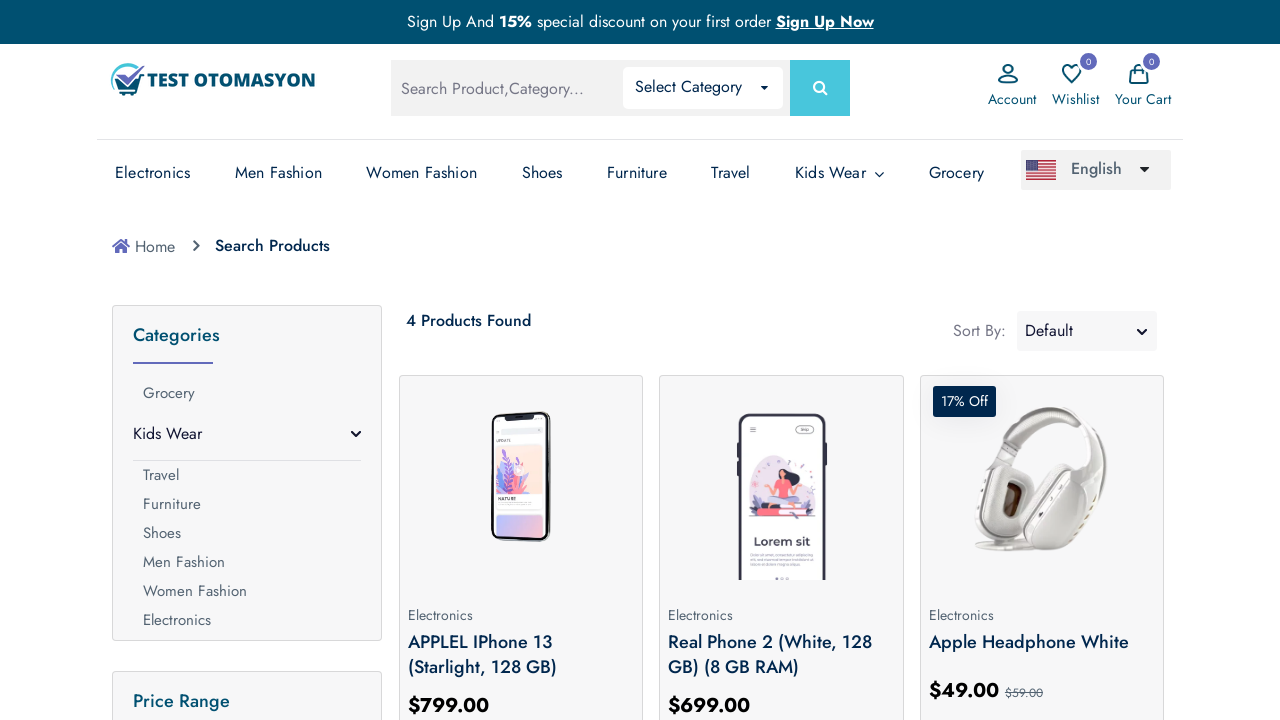

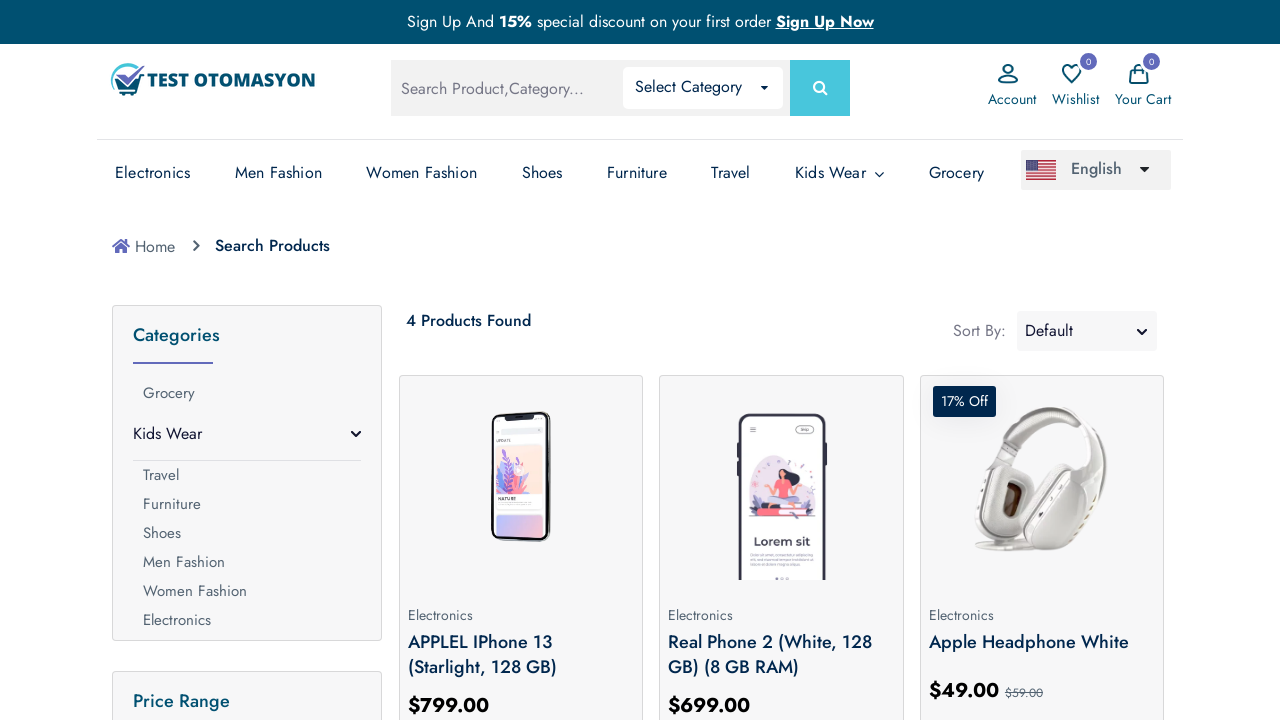